Tests typing text into a registration form's first name field with a pause between each character to simulate human typing behavior

Starting URL: https://naveenautomationlabs.com/opencart/index.php?route=account/register

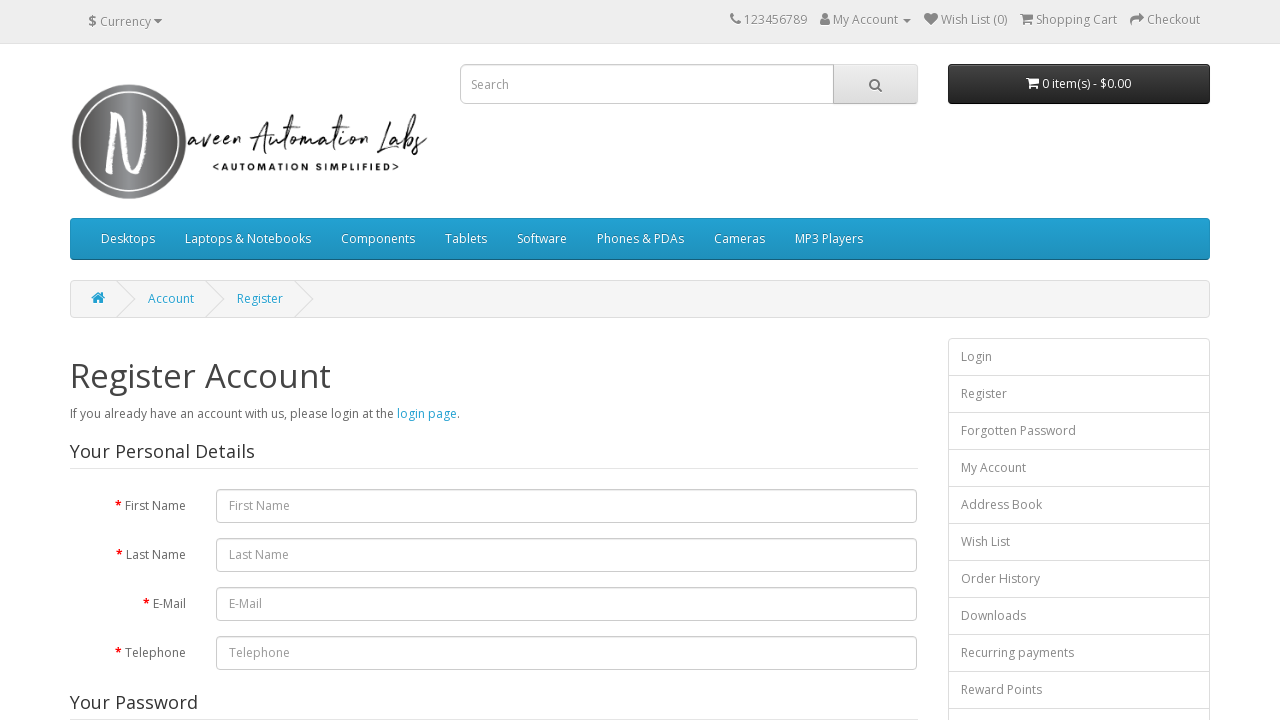

Navigated to registration page
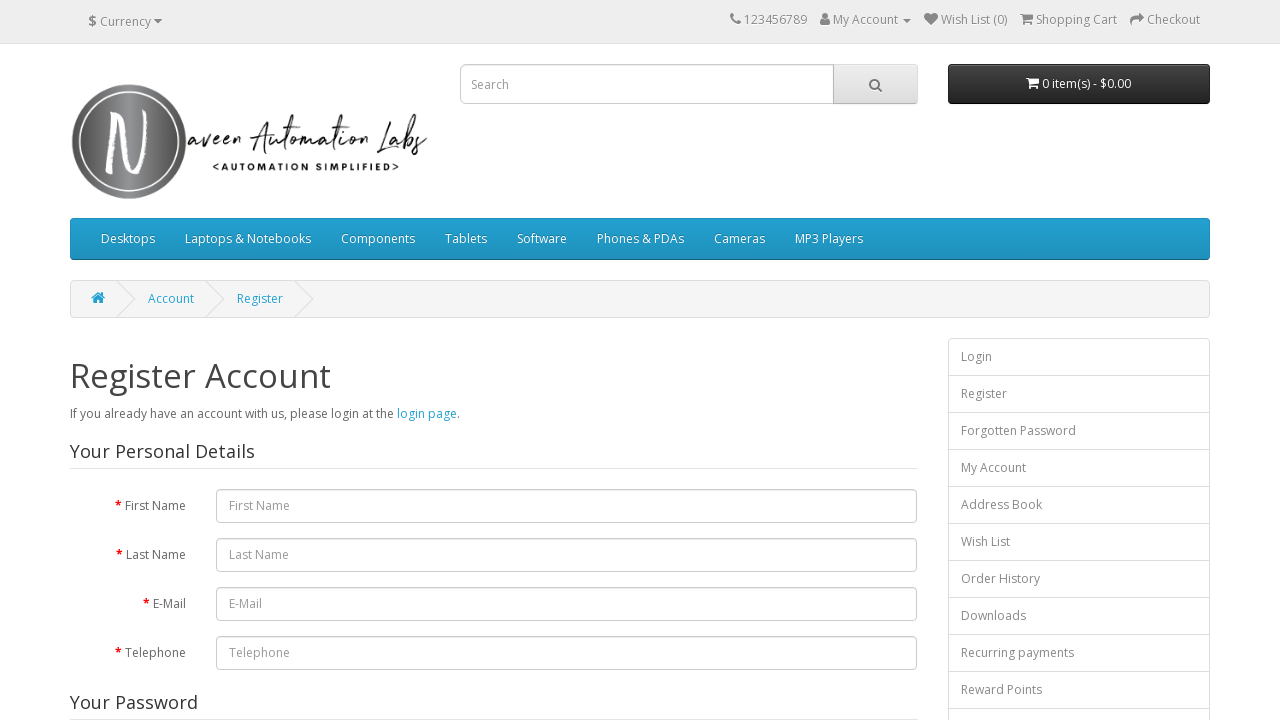

Located first name input field
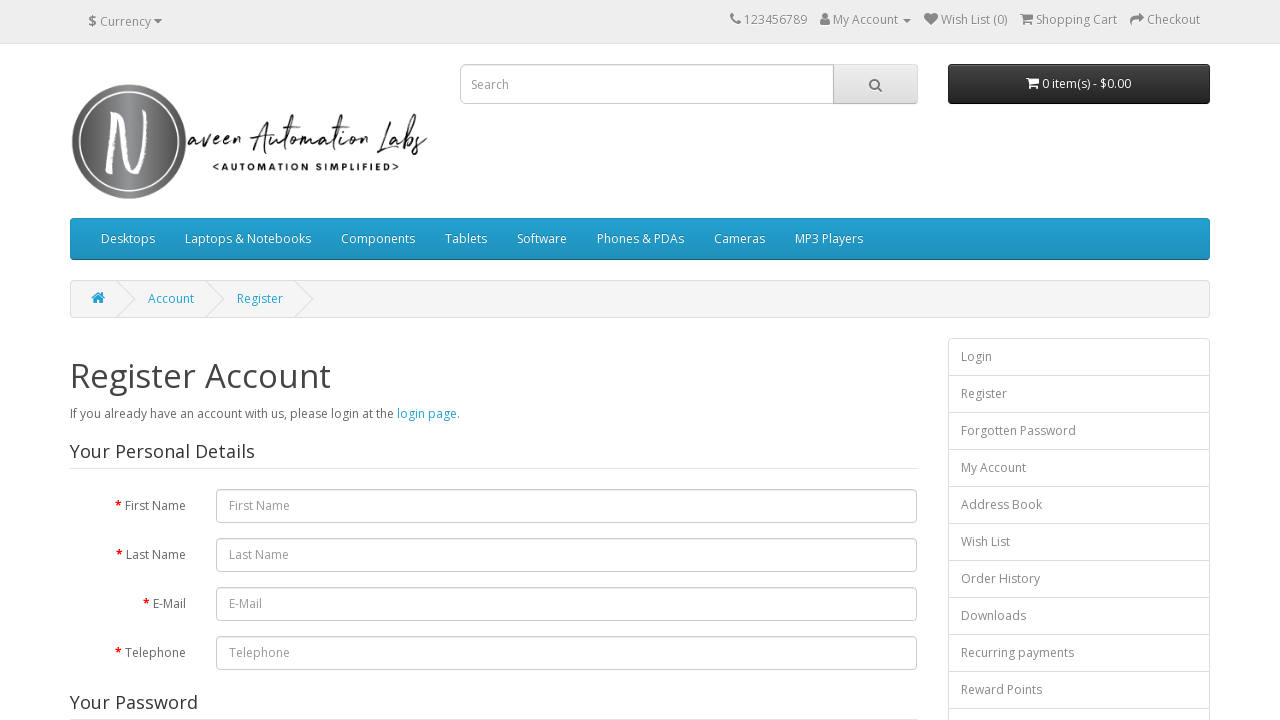

Typed character 'S' into first name field with 300ms delay on #input-firstname
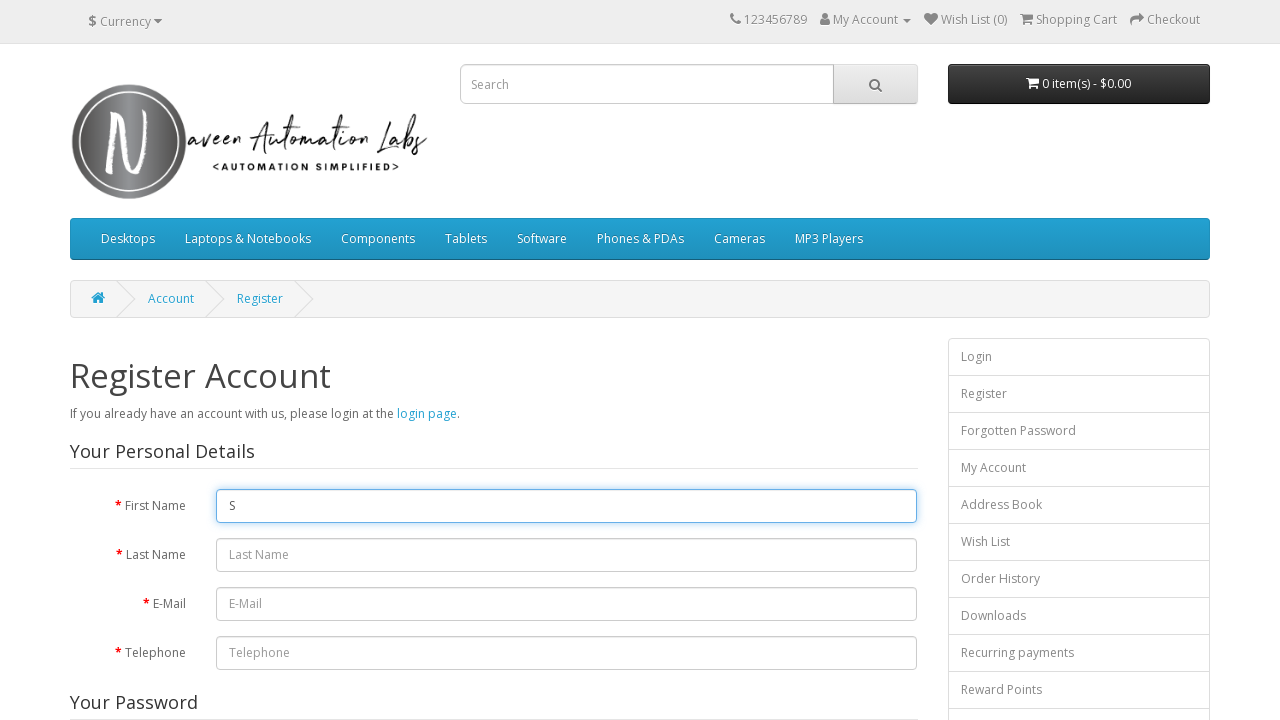

Typed character 'h' into first name field with 300ms delay on #input-firstname
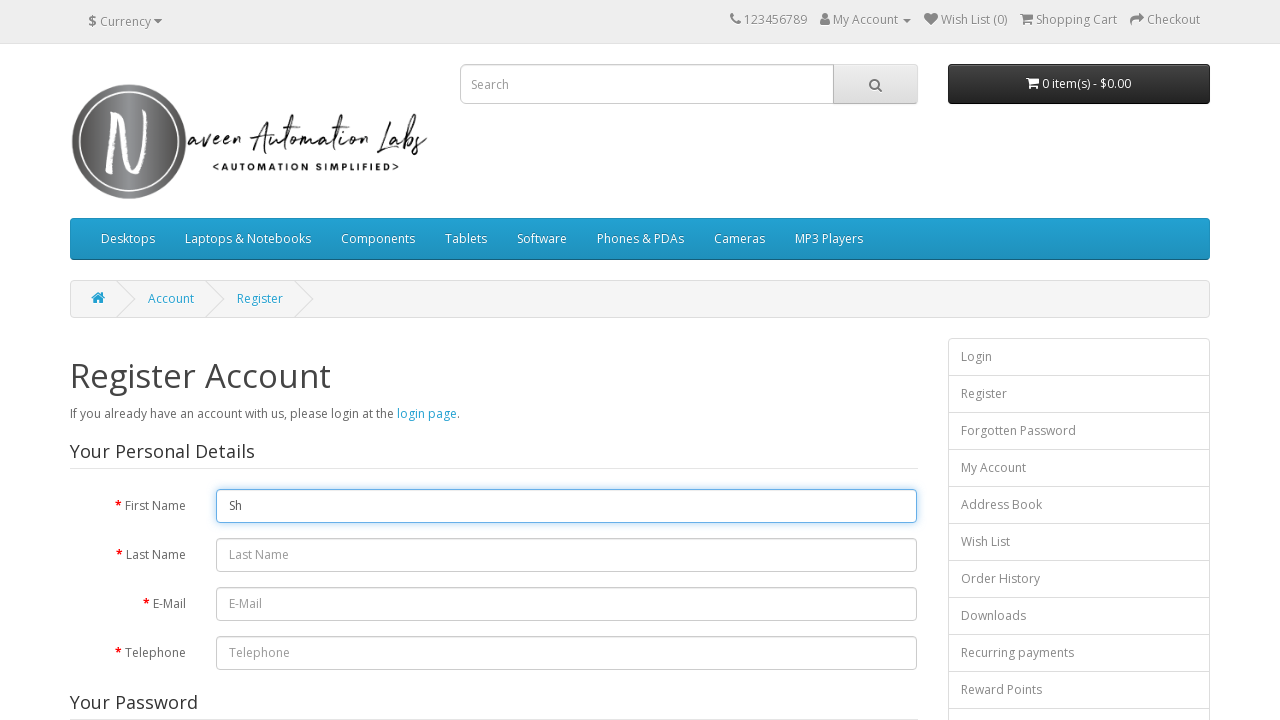

Typed character 'i' into first name field with 300ms delay on #input-firstname
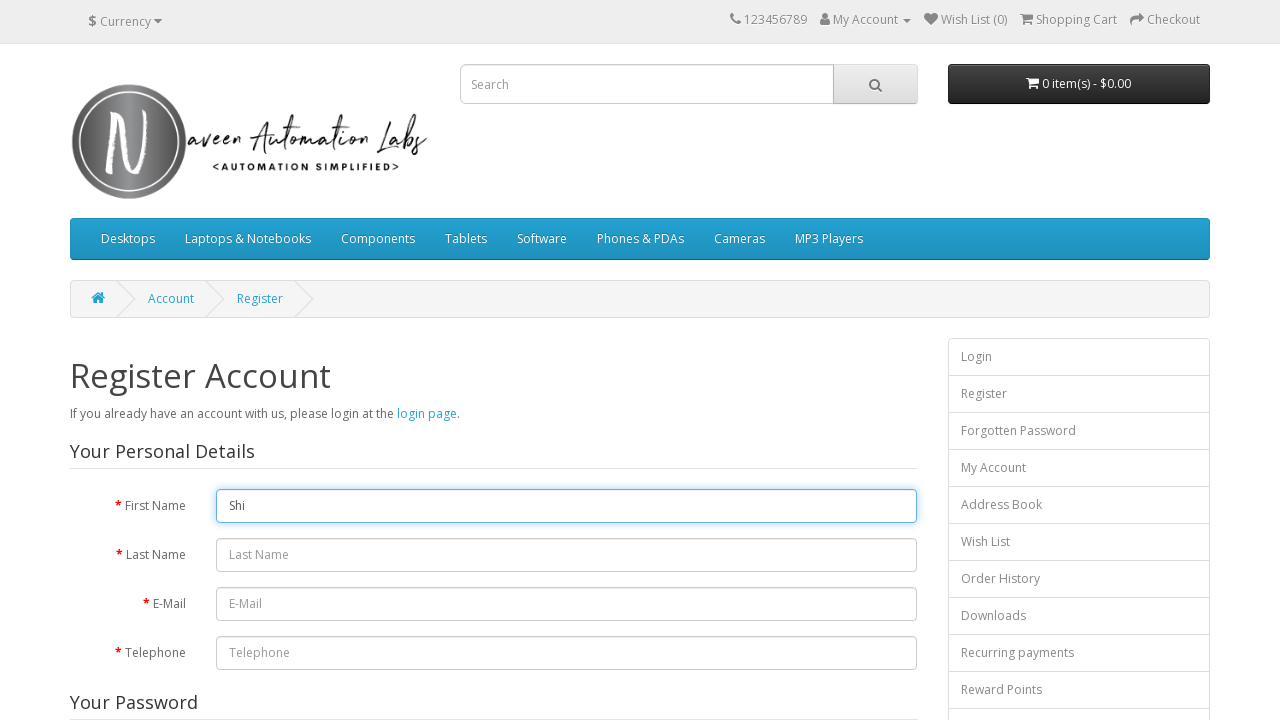

Typed character 'v' into first name field with 300ms delay on #input-firstname
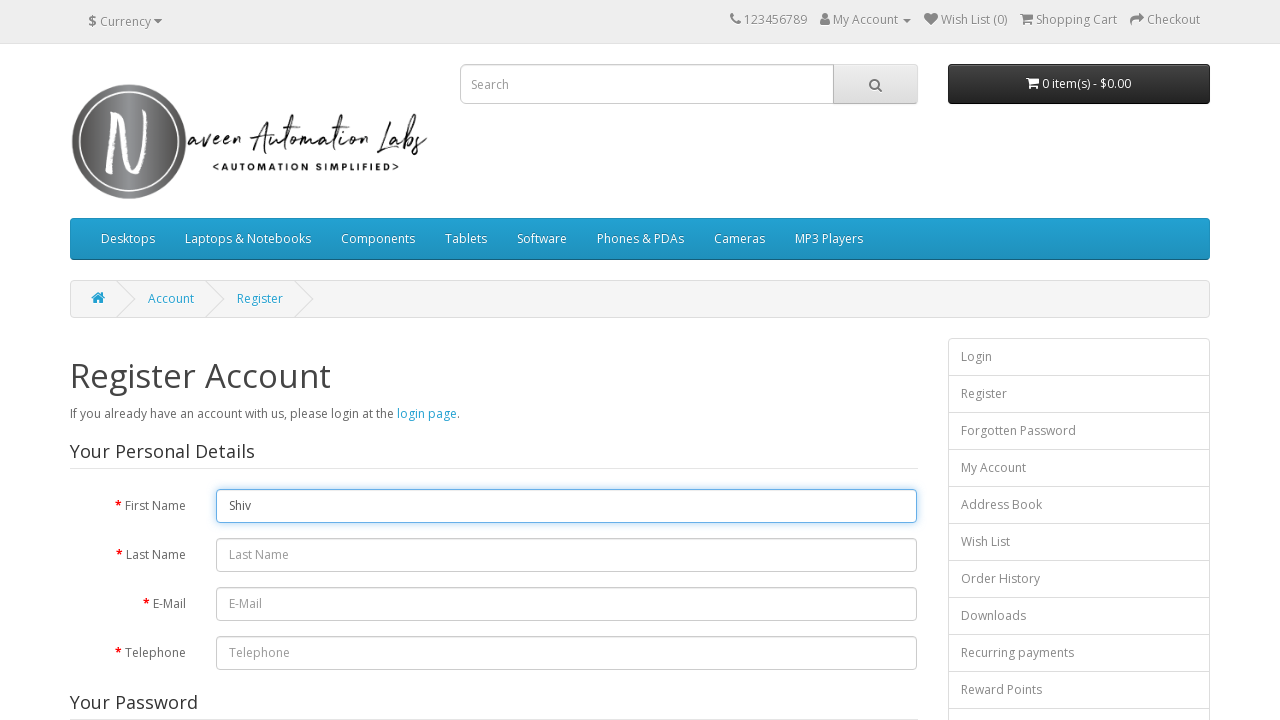

Typed character 'a' into first name field with 300ms delay on #input-firstname
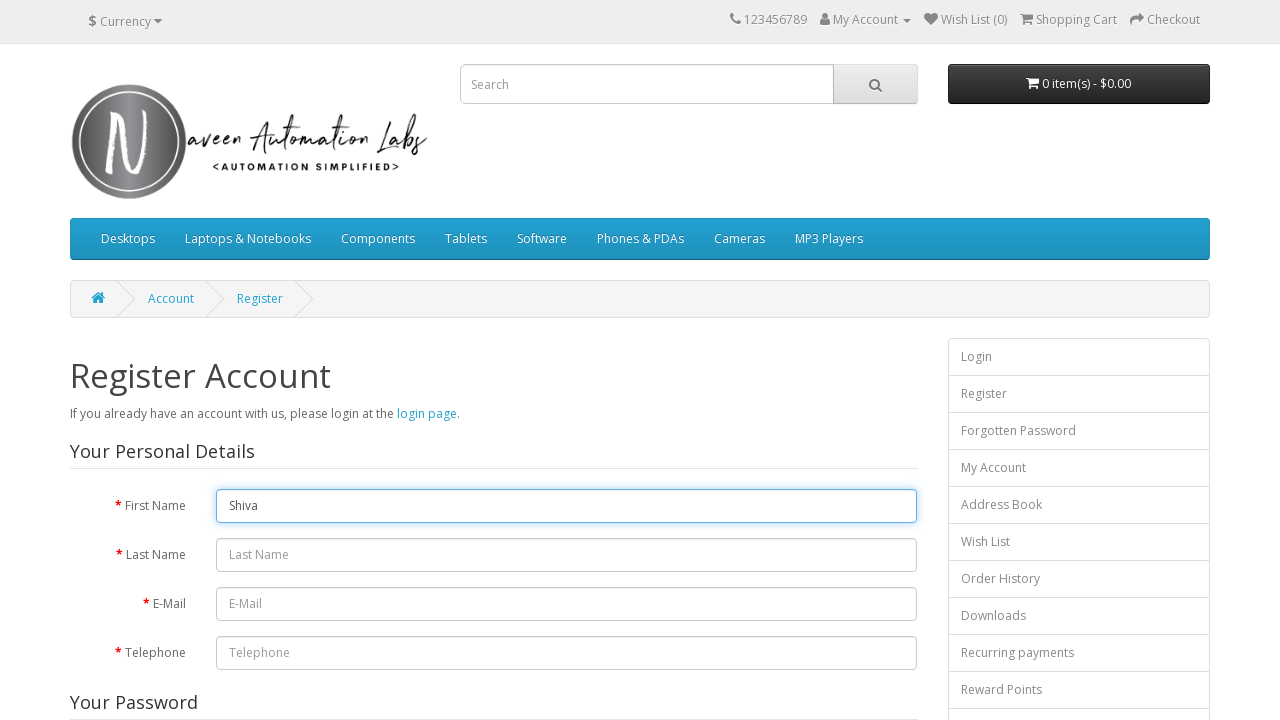

Typed character 'm' into first name field with 300ms delay on #input-firstname
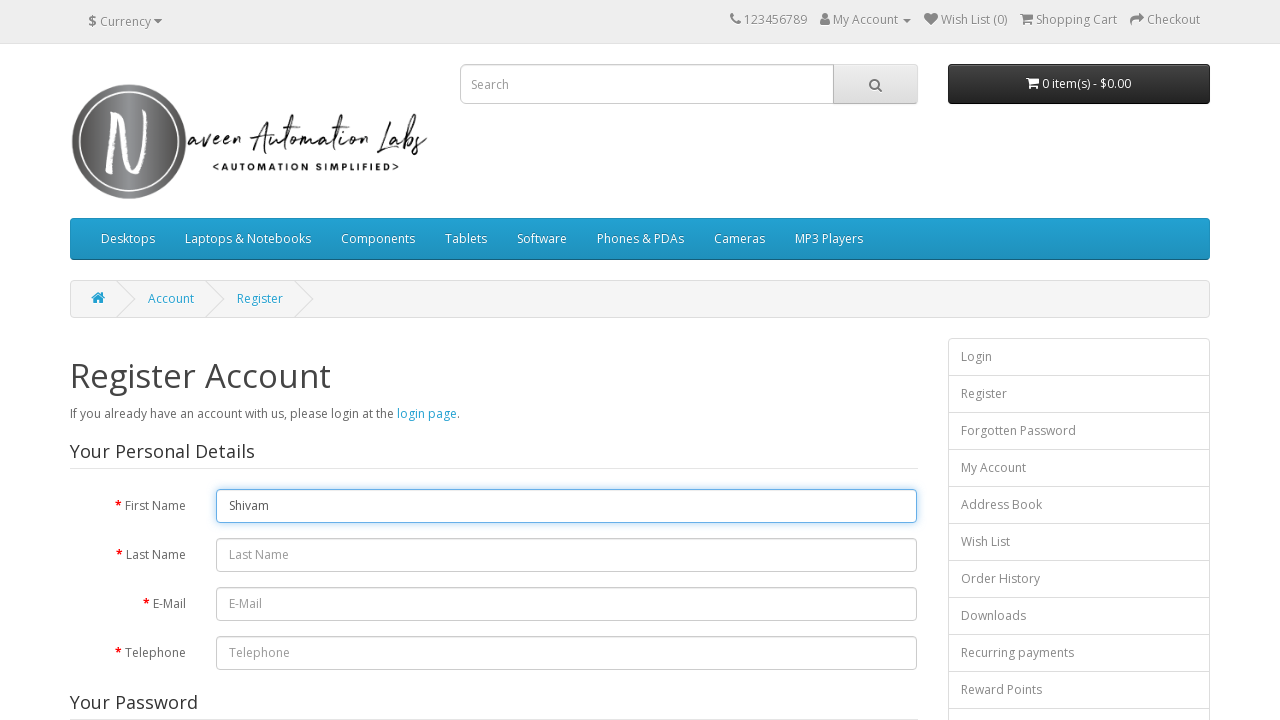

Typed character ' ' into first name field with 300ms delay on #input-firstname
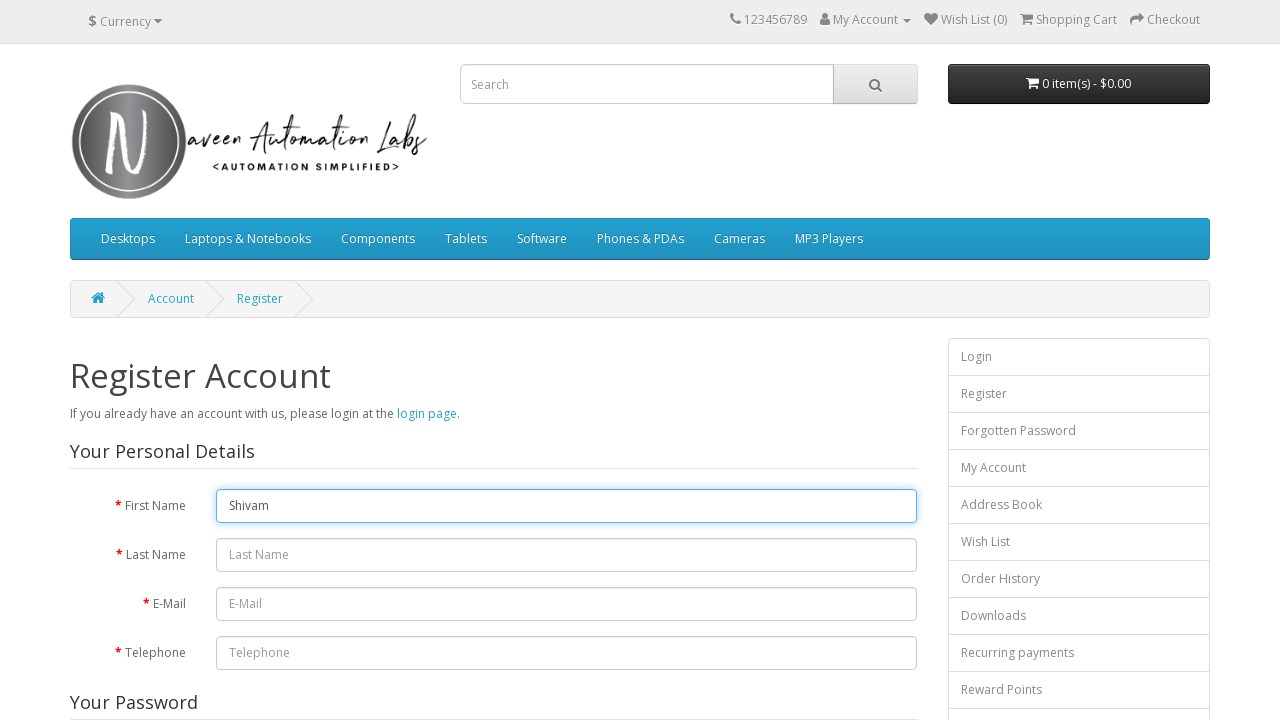

Typed character 'A' into first name field with 300ms delay on #input-firstname
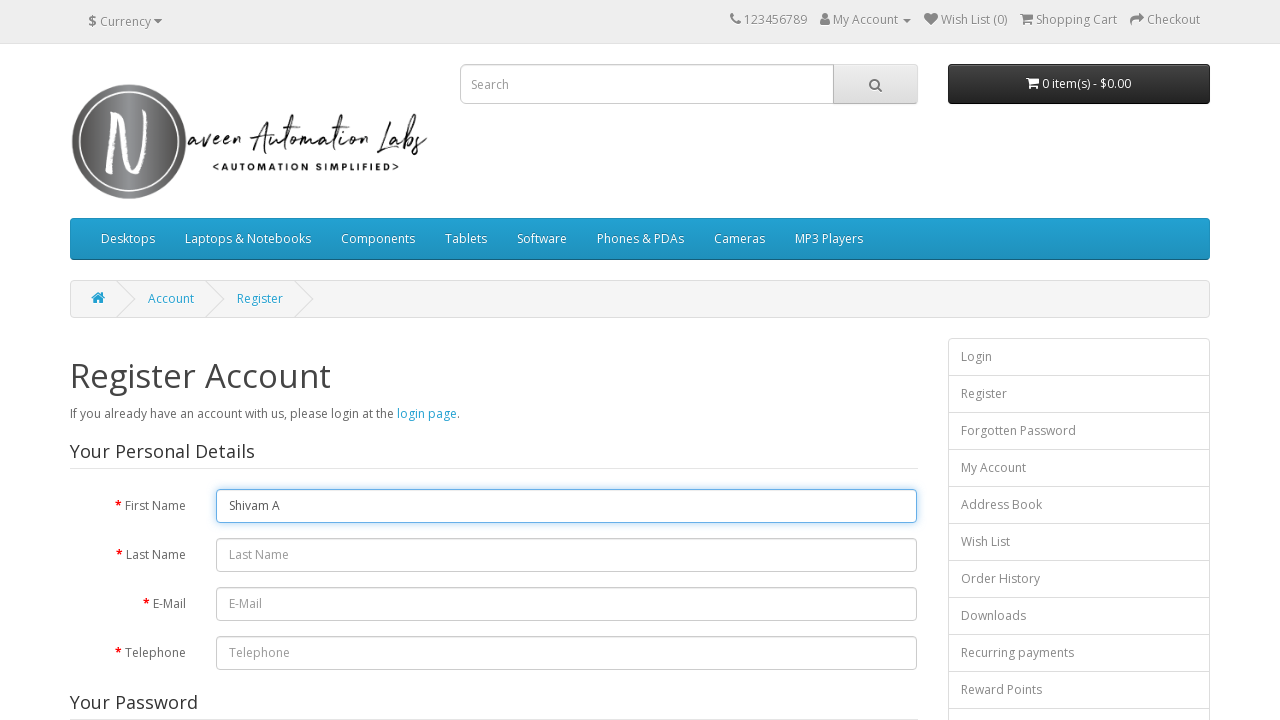

Typed character 'u' into first name field with 300ms delay on #input-firstname
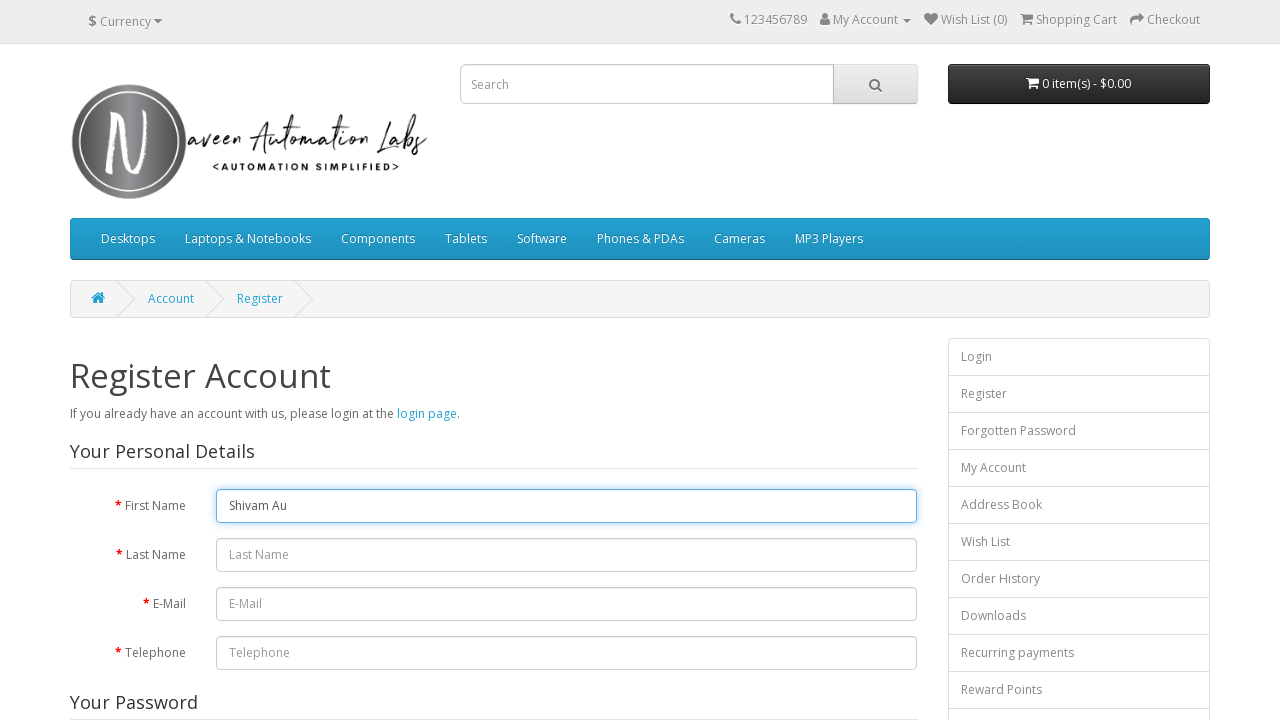

Typed character 't' into first name field with 300ms delay on #input-firstname
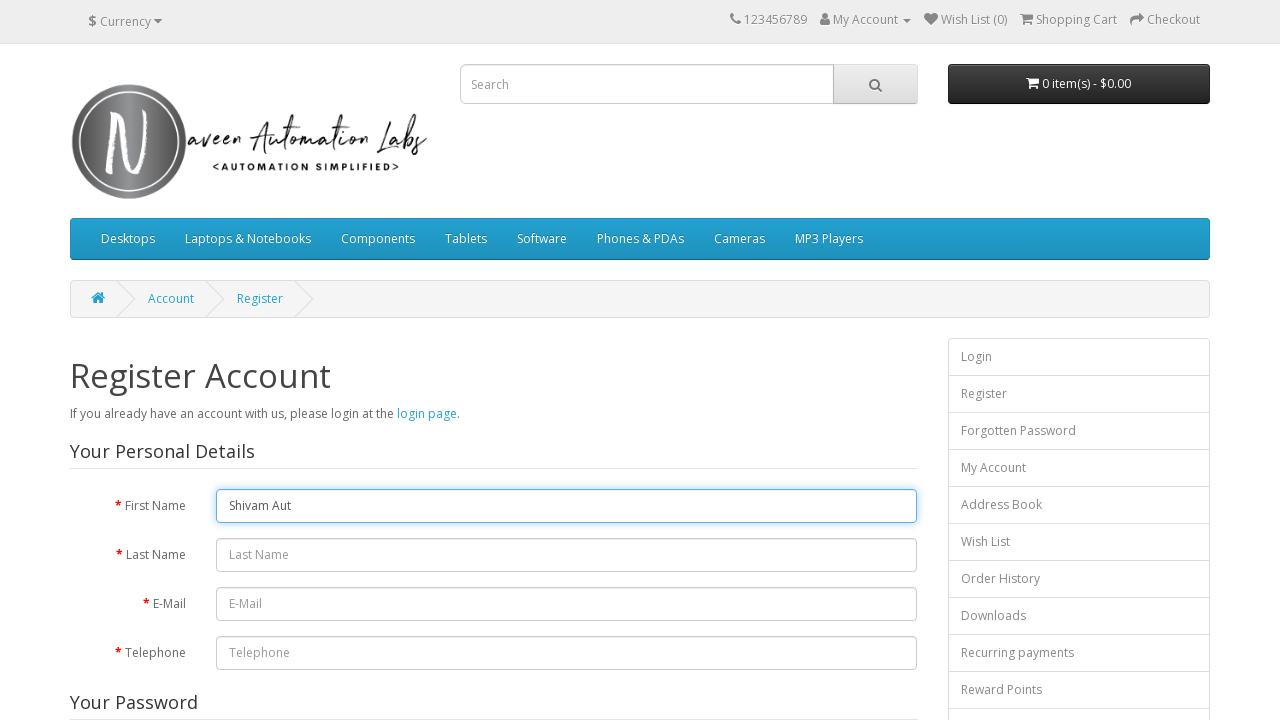

Typed character 'o' into first name field with 300ms delay on #input-firstname
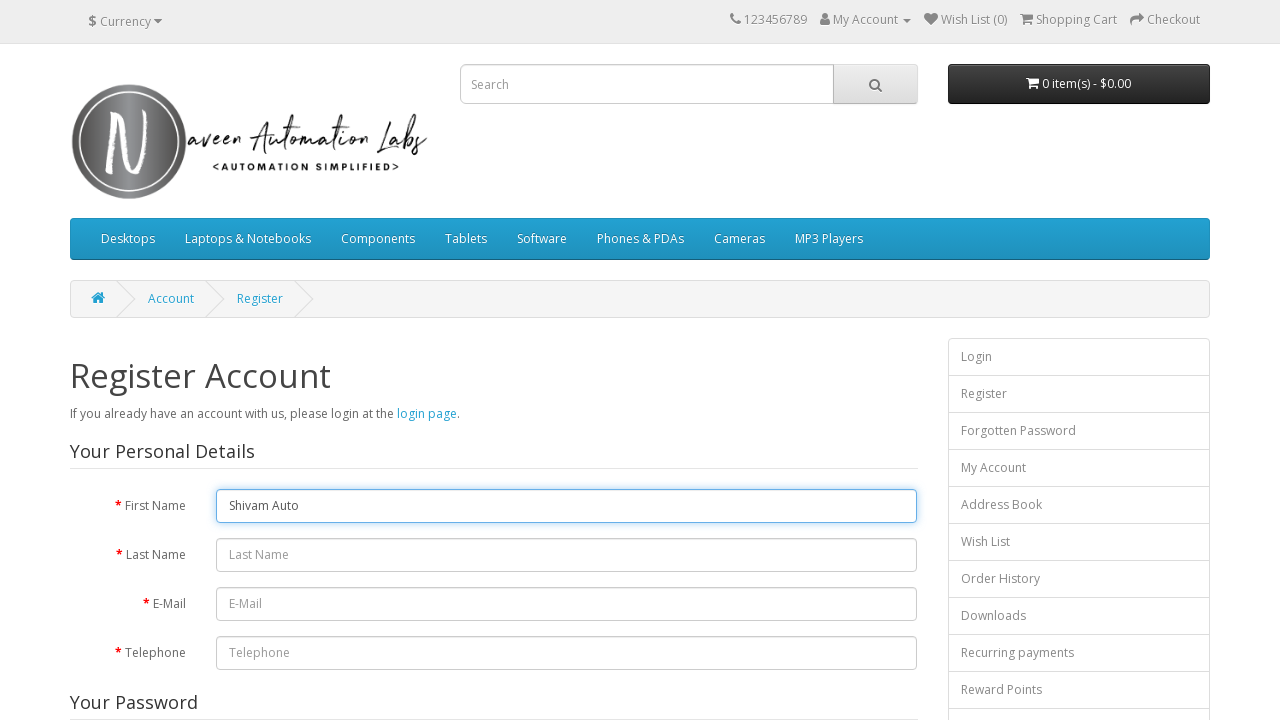

Typed character 'm' into first name field with 300ms delay on #input-firstname
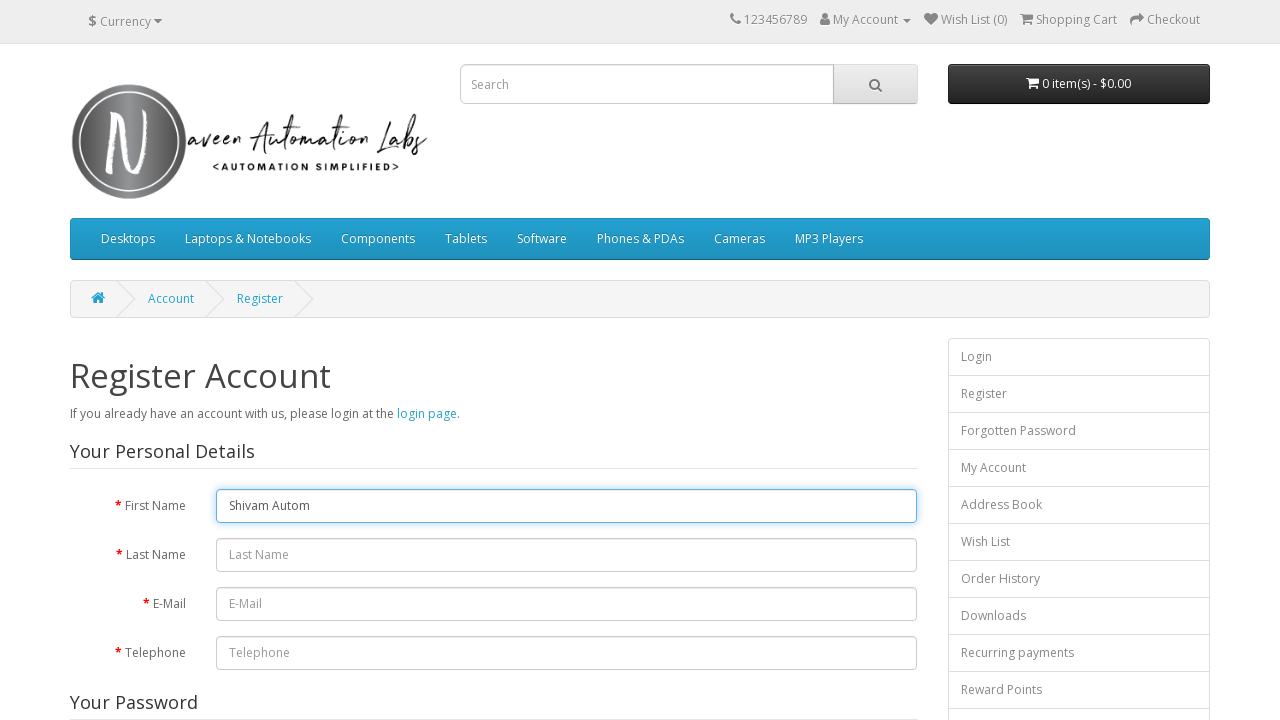

Typed character 'a' into first name field with 300ms delay on #input-firstname
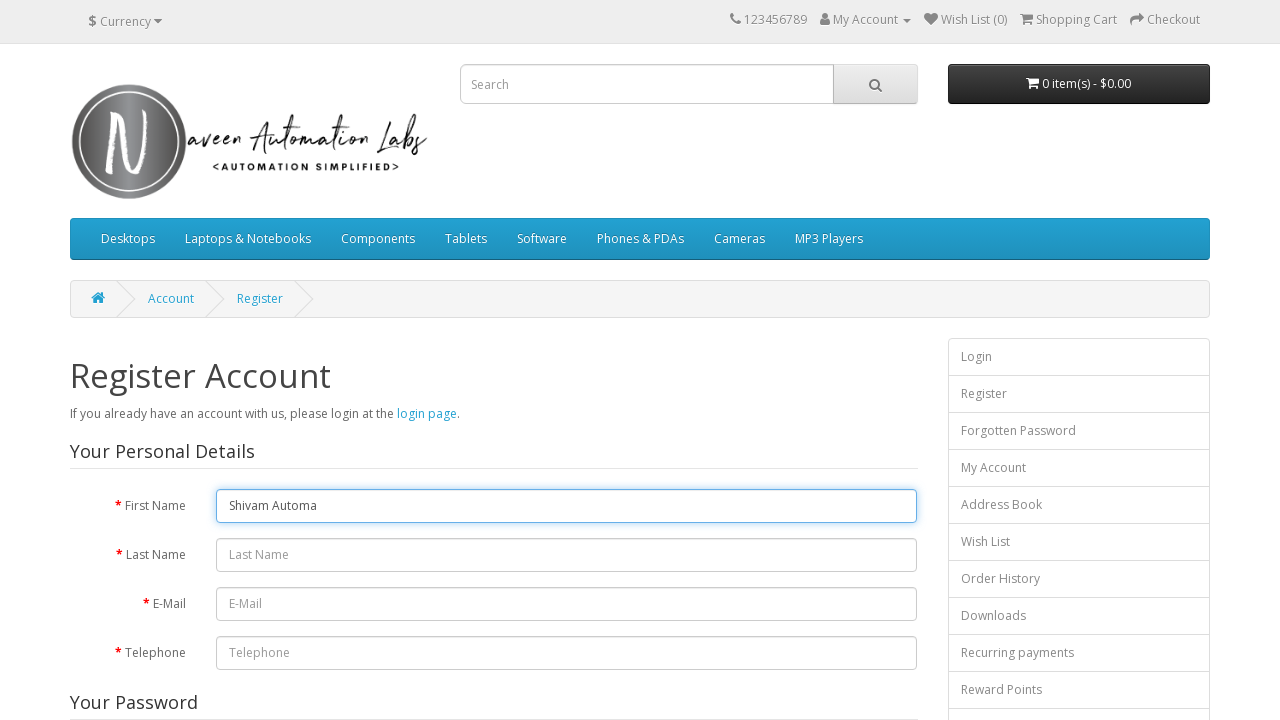

Typed character 't' into first name field with 300ms delay on #input-firstname
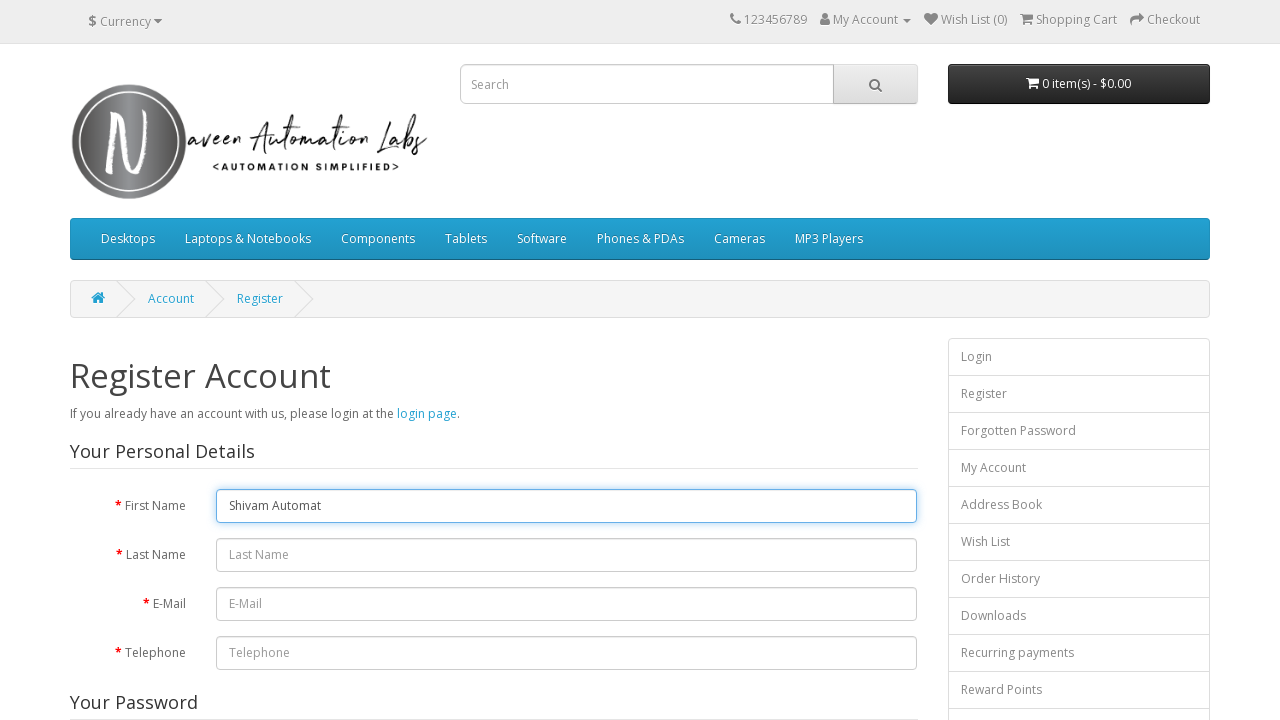

Typed character 'i' into first name field with 300ms delay on #input-firstname
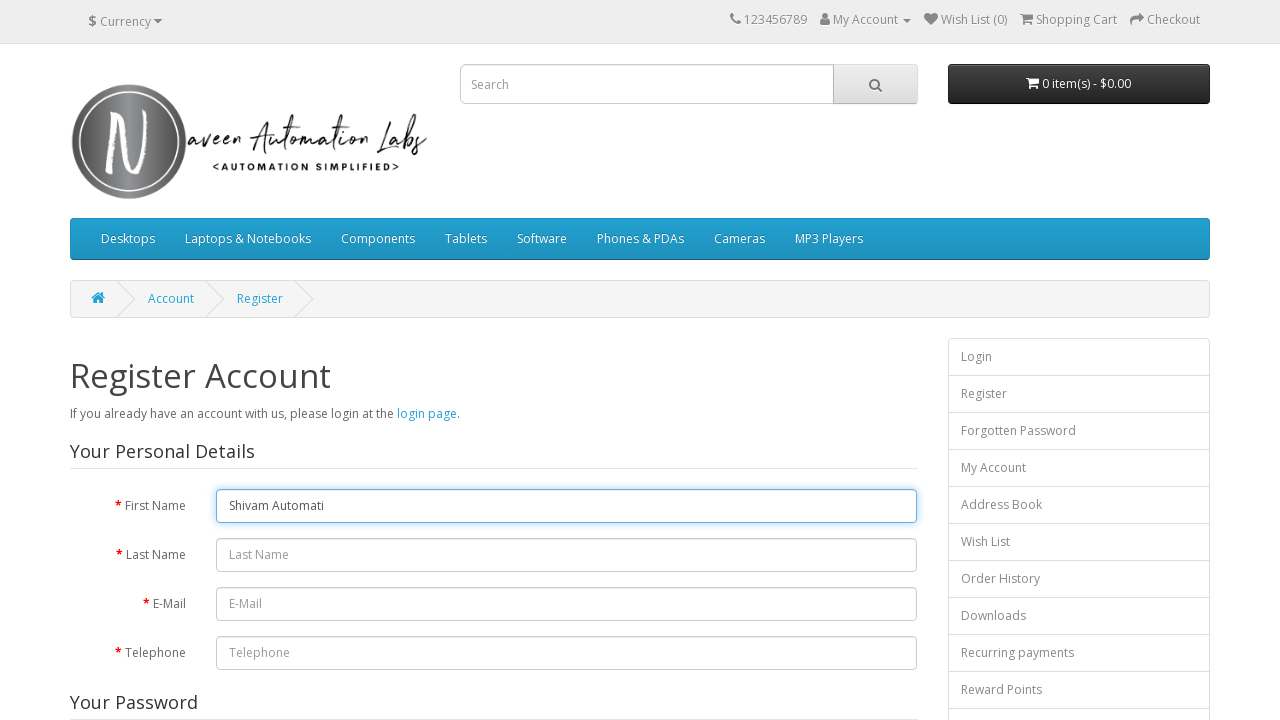

Typed character 'o' into first name field with 300ms delay on #input-firstname
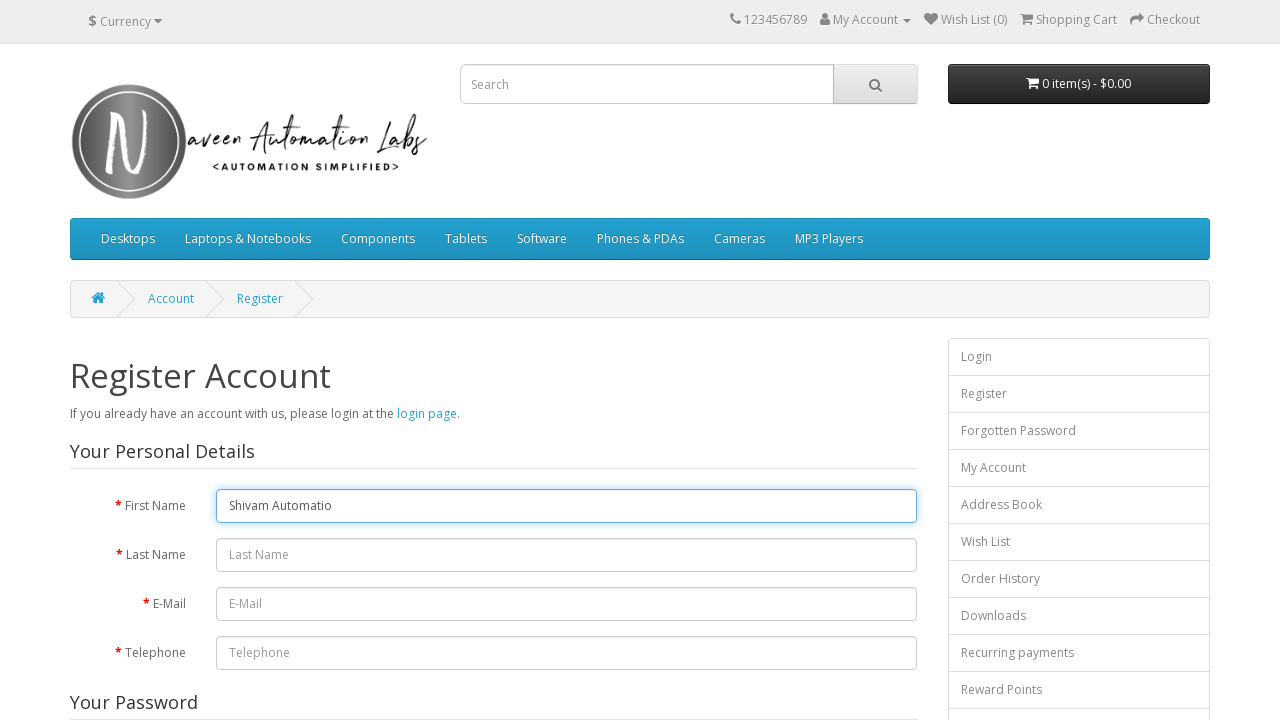

Typed character 'n' into first name field with 300ms delay on #input-firstname
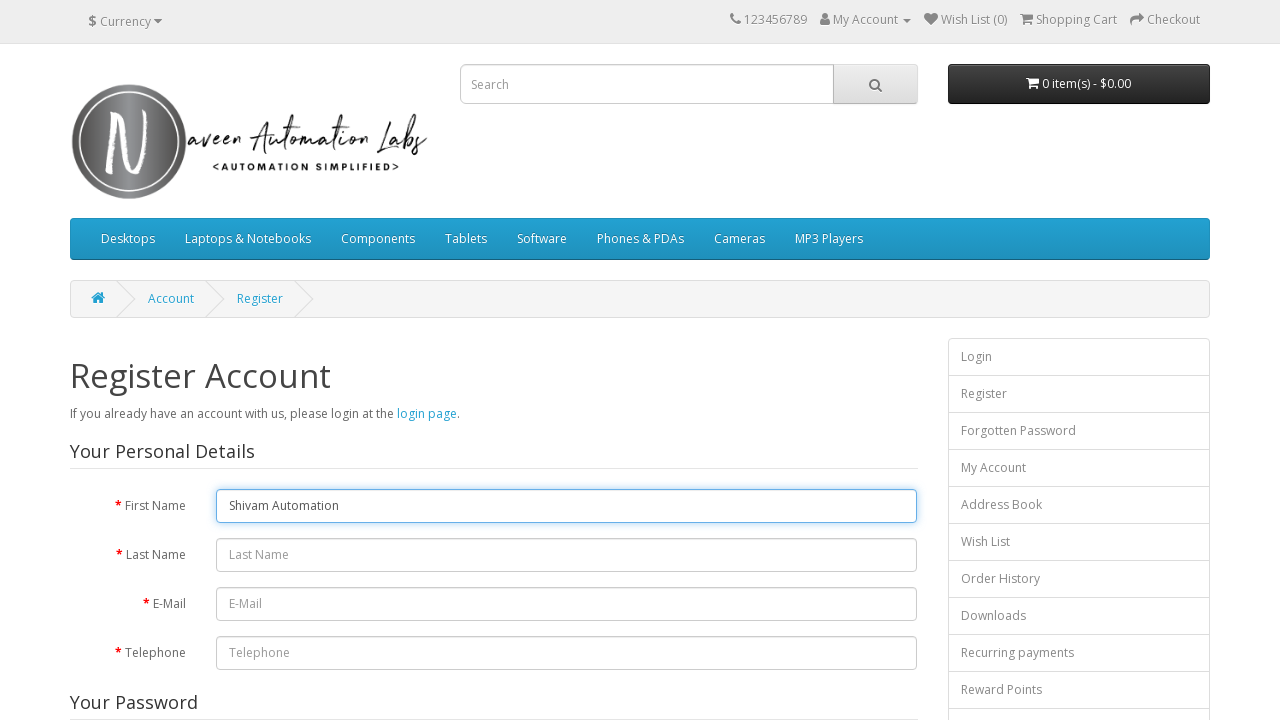

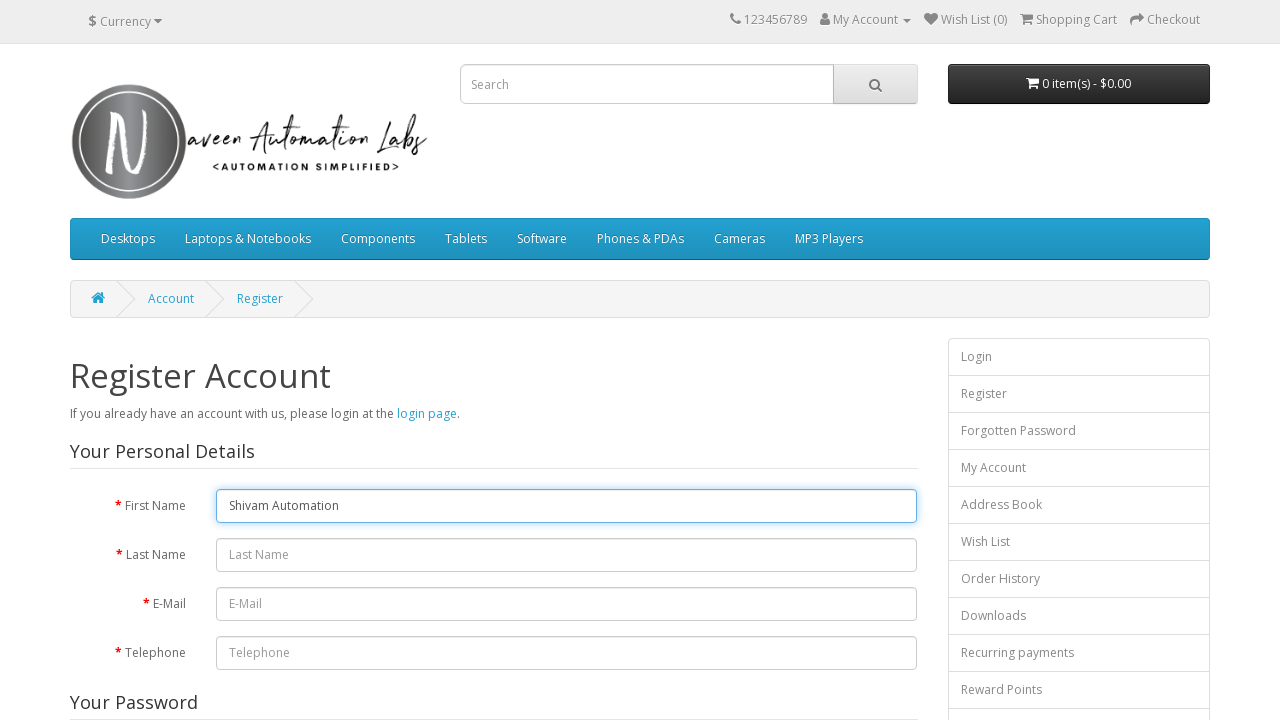